Tests basic alert handling by clicking a button that triggers an alert and accepting it

Starting URL: https://demoqa.com/alerts

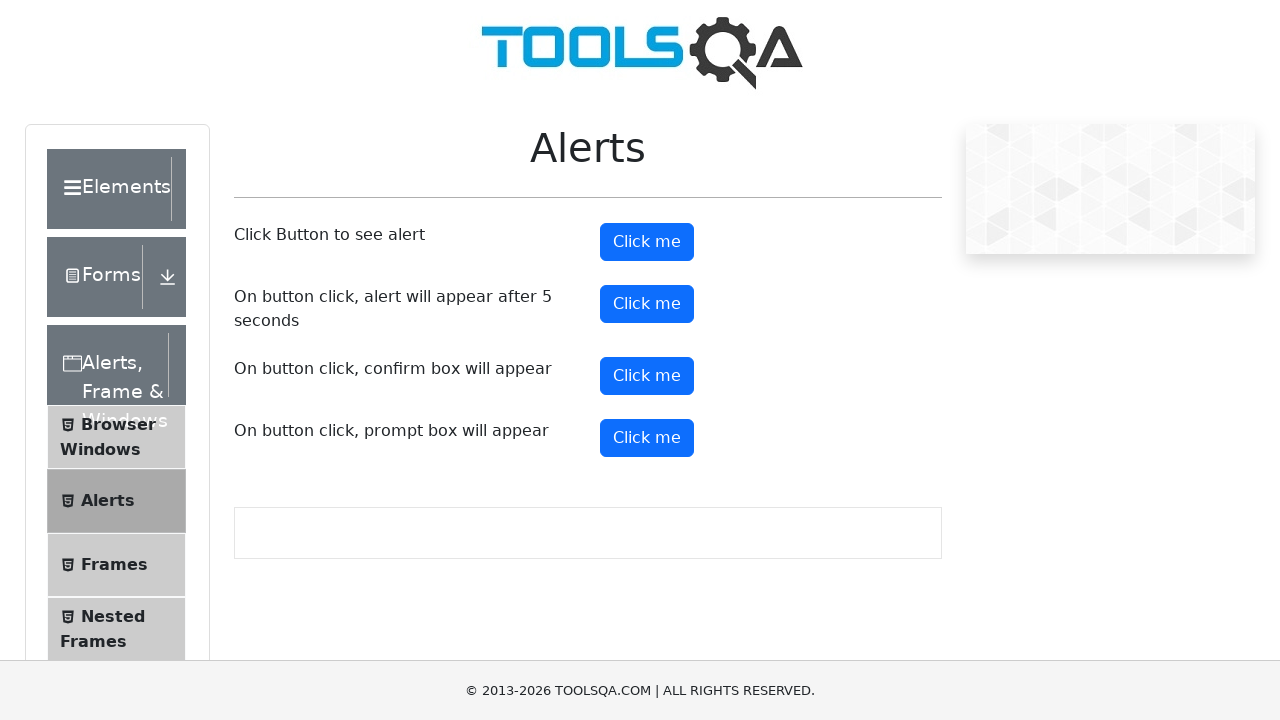

Navigated to alerts demo page
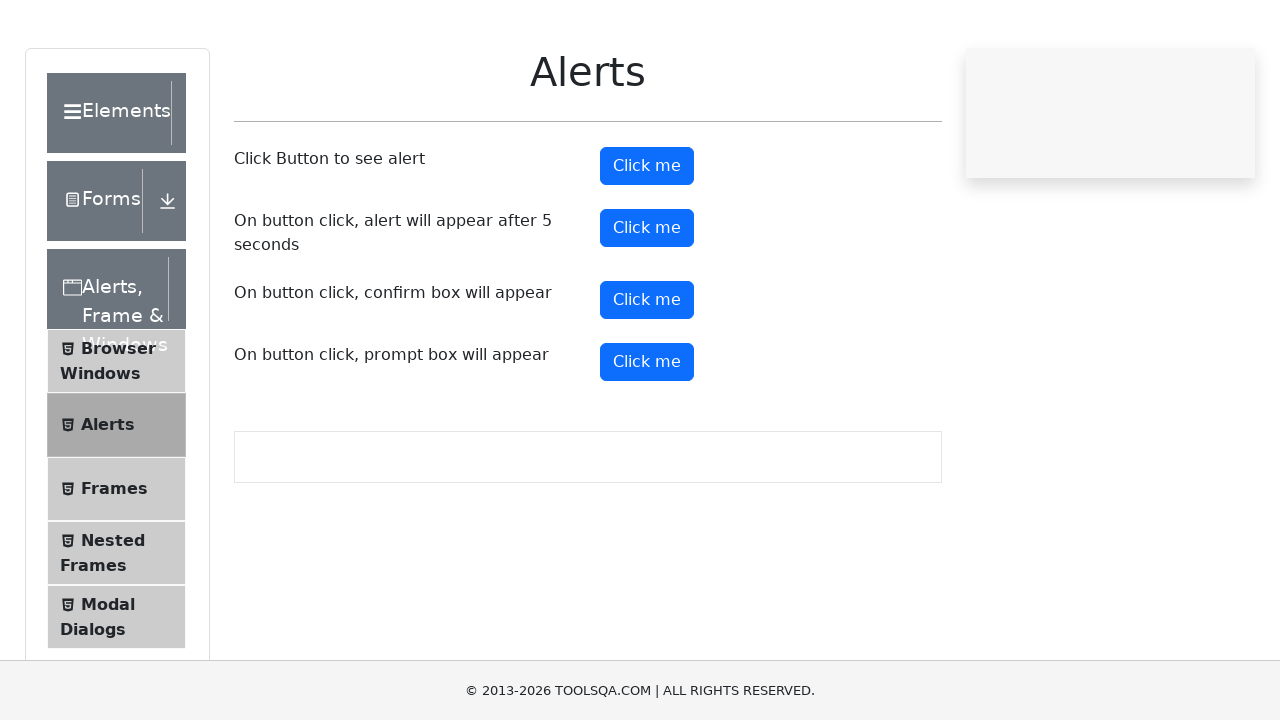

Clicked button to trigger alert at (647, 242) on #alertButton
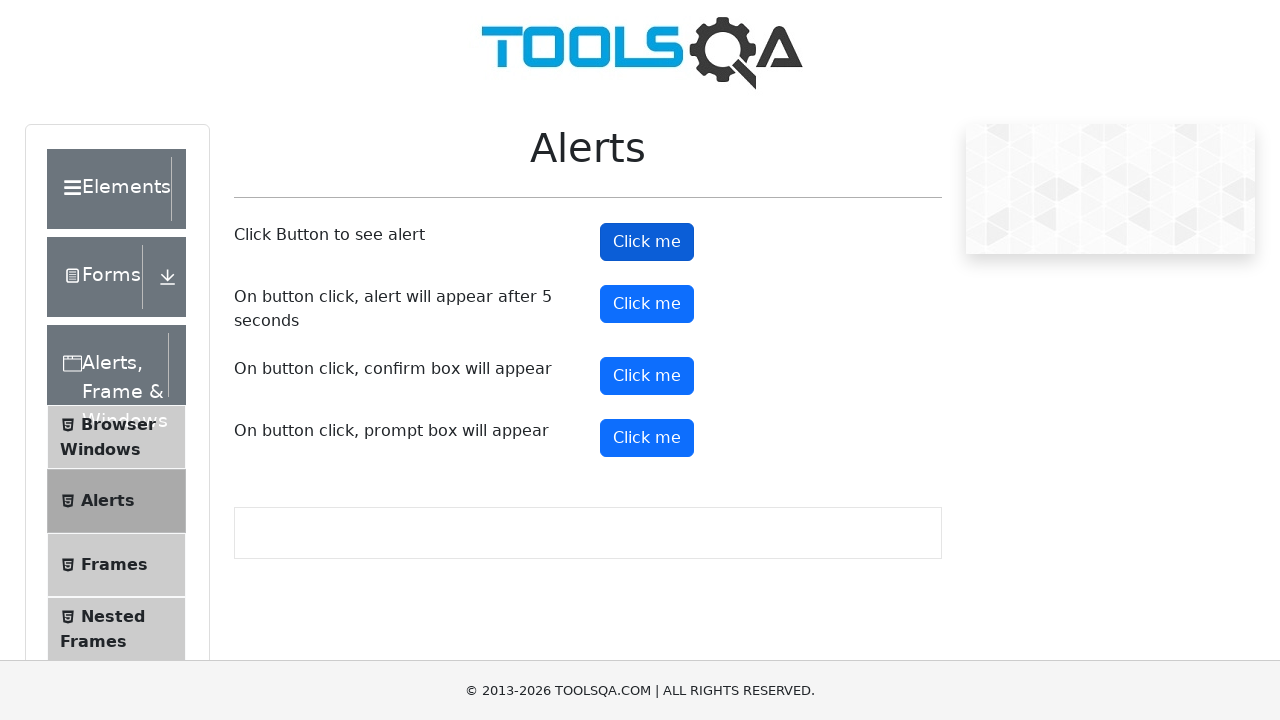

Accepted the alert dialog
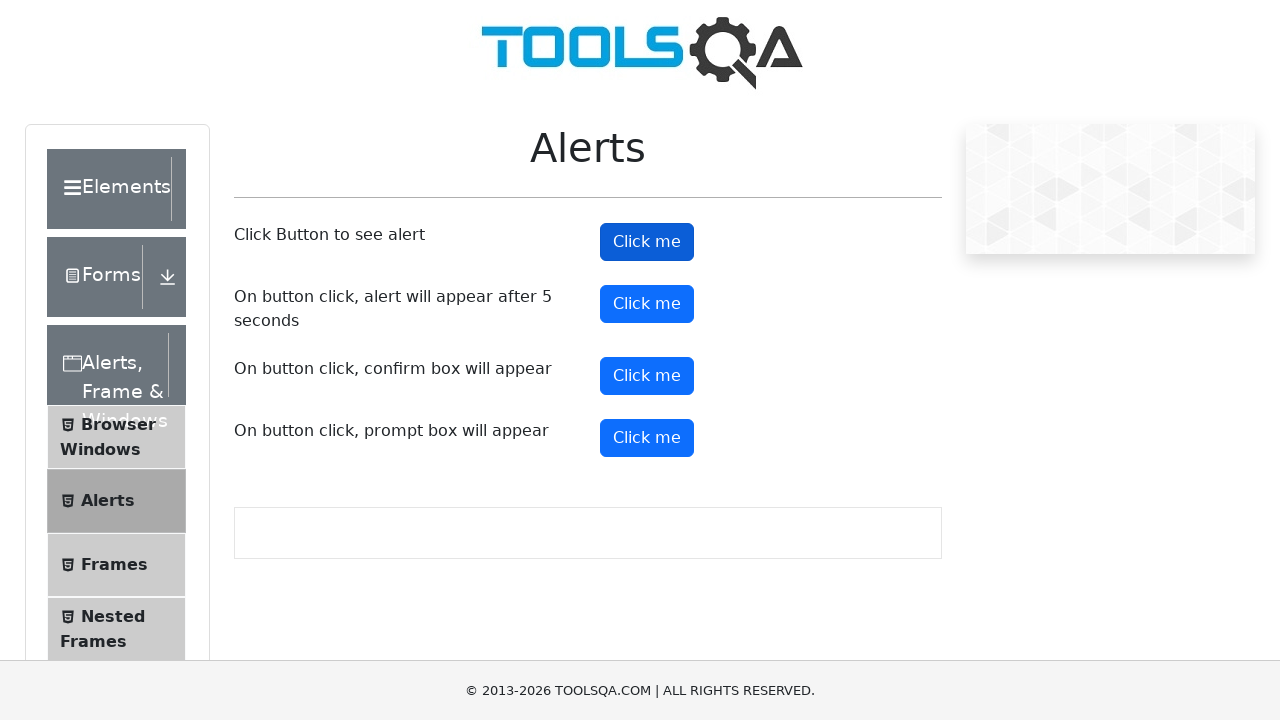

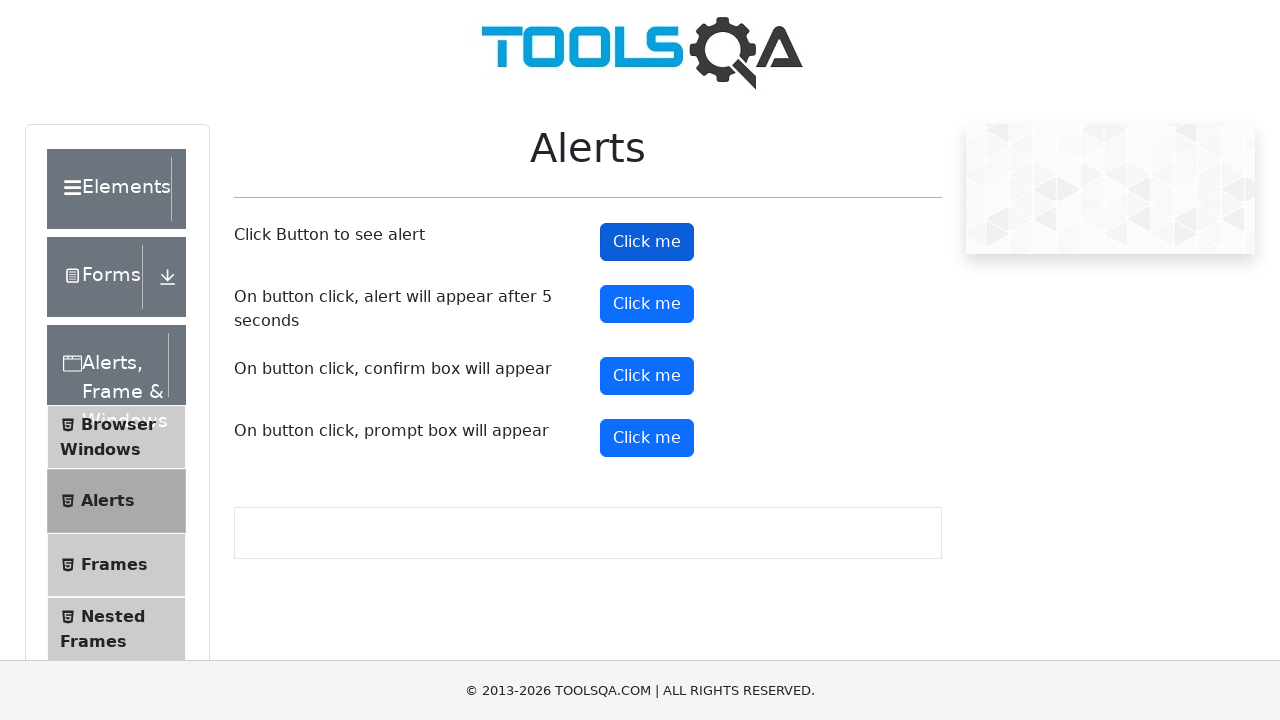